Tests interaction between multiple form elements by clicking a checkbox, selecting the checkbox value from a dropdown, entering it into a text field, triggering an alert, and verifying the alert message contains the expected value.

Starting URL: http://qaclickacademy.com/practice.php

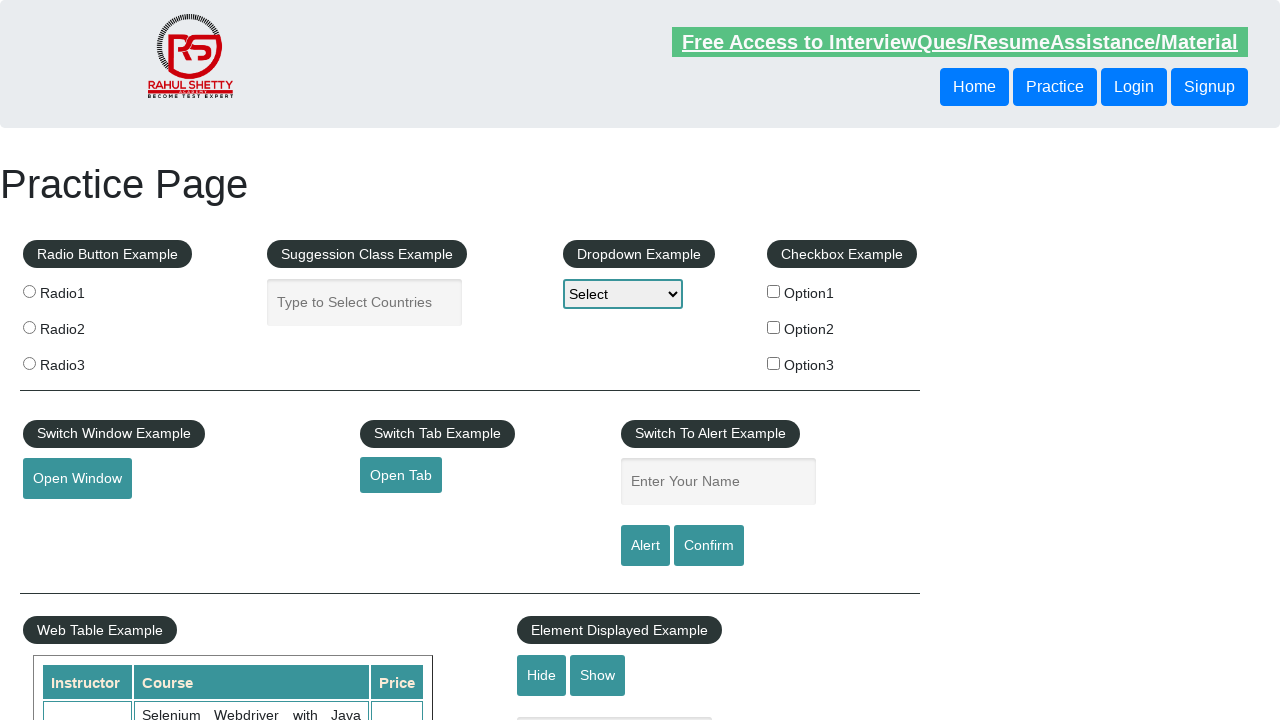

Clicked checkbox option 2 at (774, 327) on #checkBoxOption2
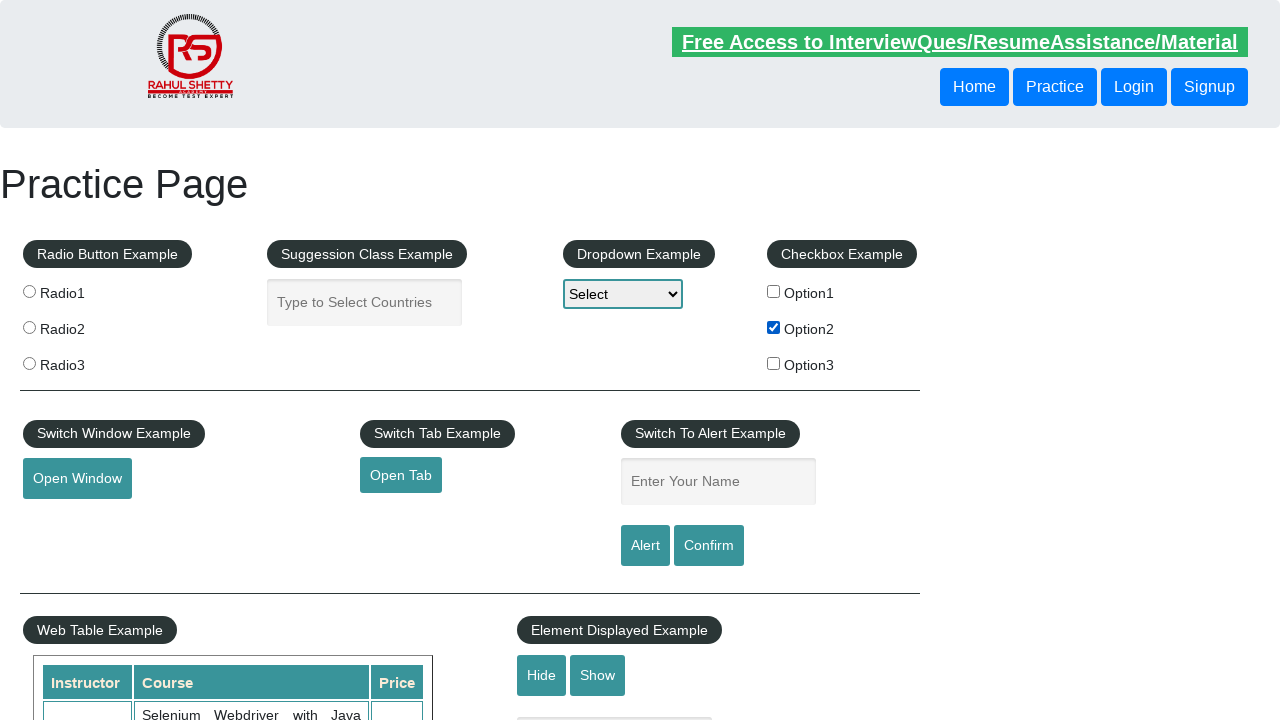

Retrieved checkbox value: option2
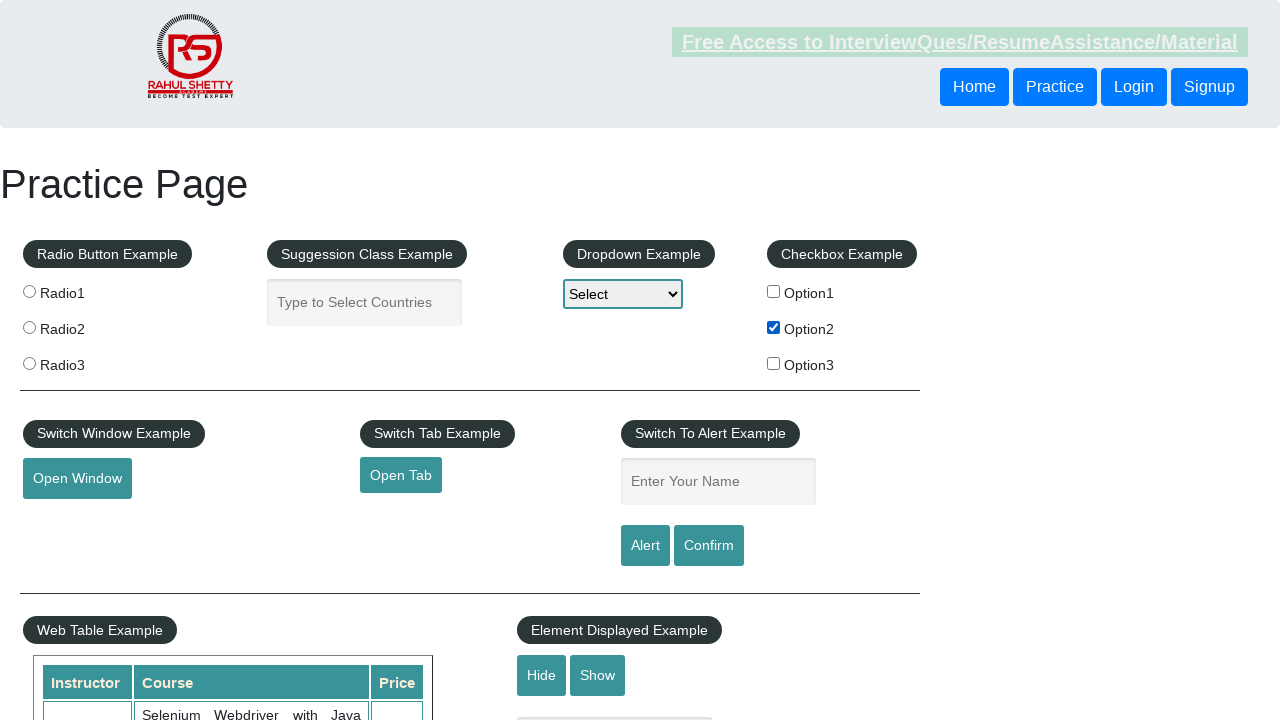

Selected 'option2' from dropdown on #dropdown-class-example
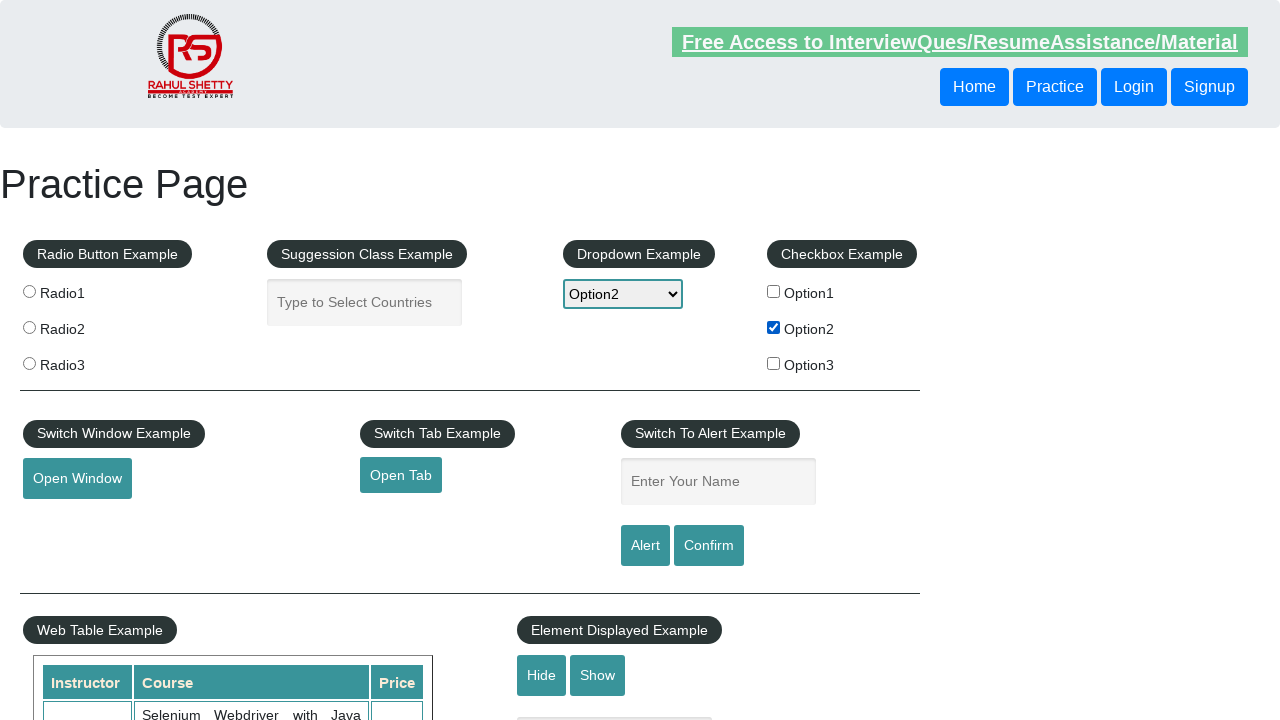

Entered 'option2' into text field on #name
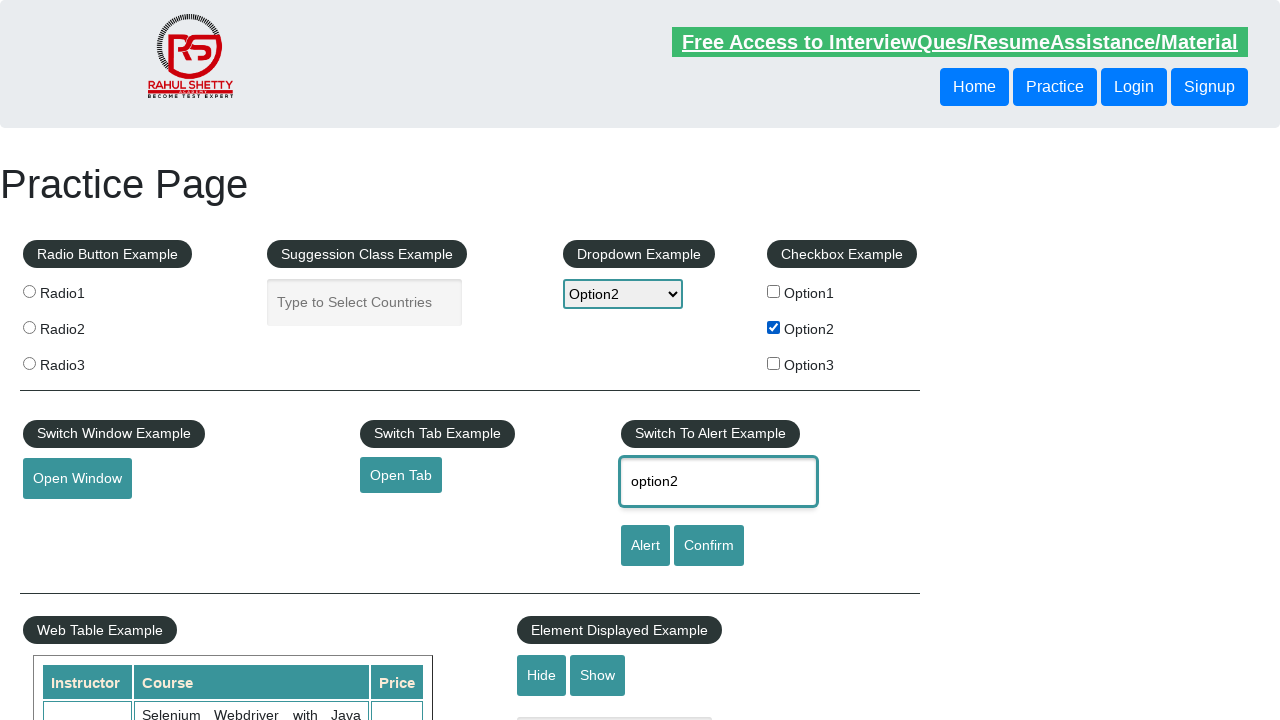

Set up alert dialog handler
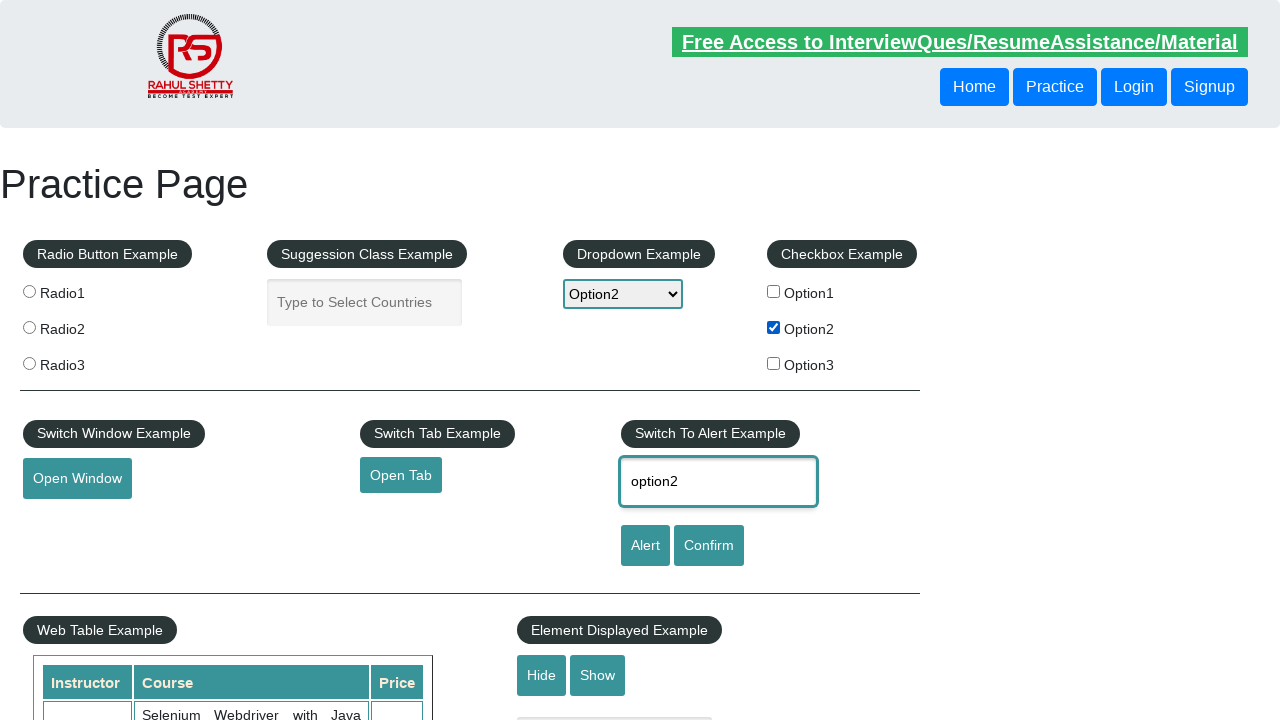

Clicked alert button to trigger alert at (645, 546) on #alertbtn
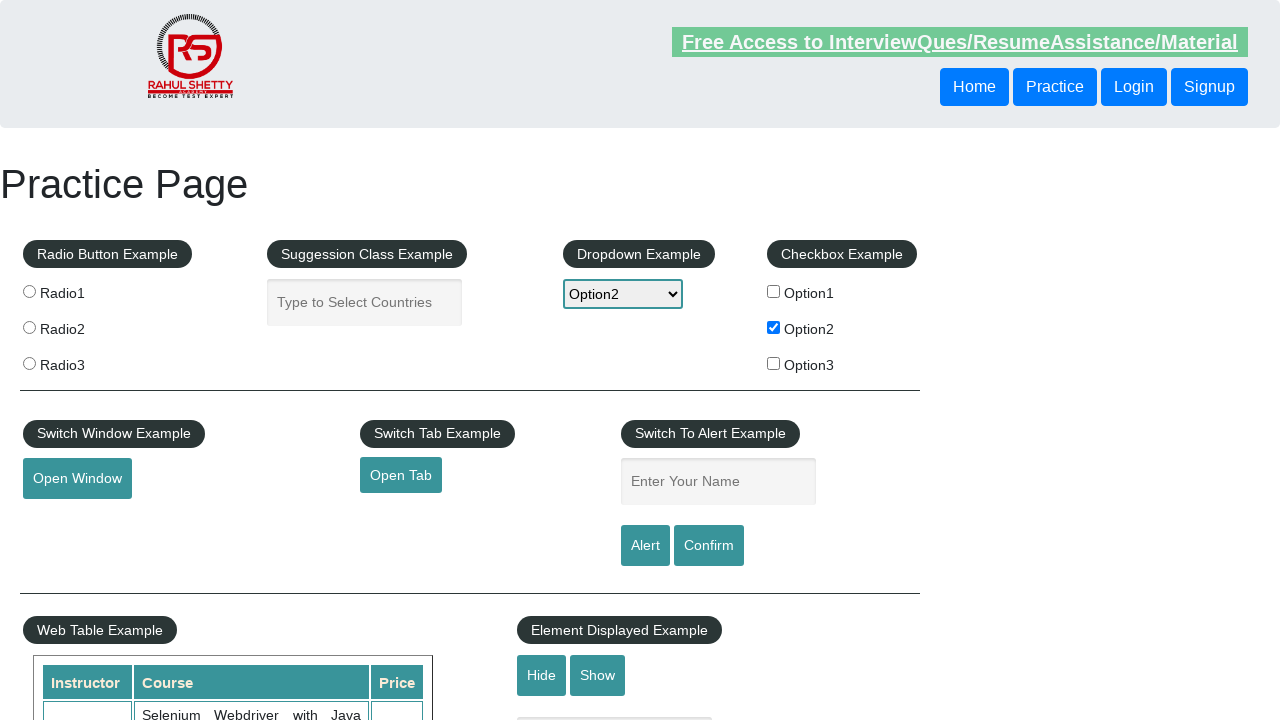

Waited for alert to be processed
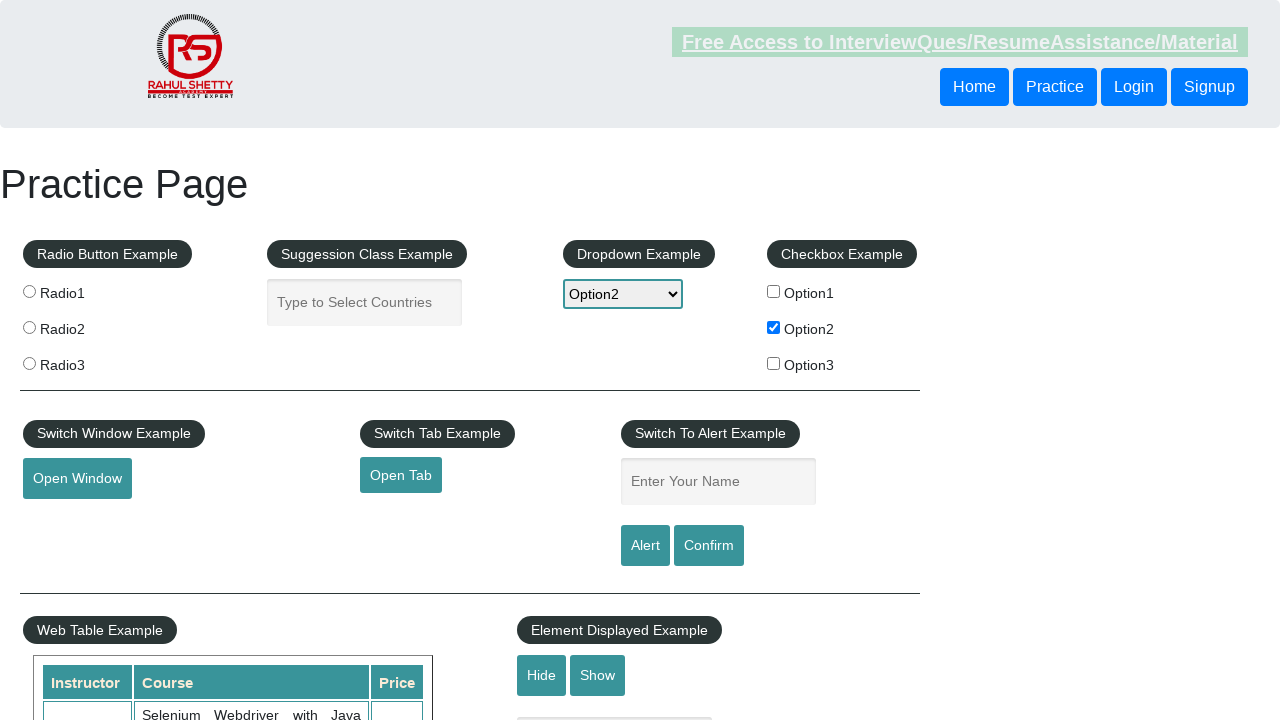

Verified alert message contains 'option2': 'Hello option2, share this practice page and share your knowledge'
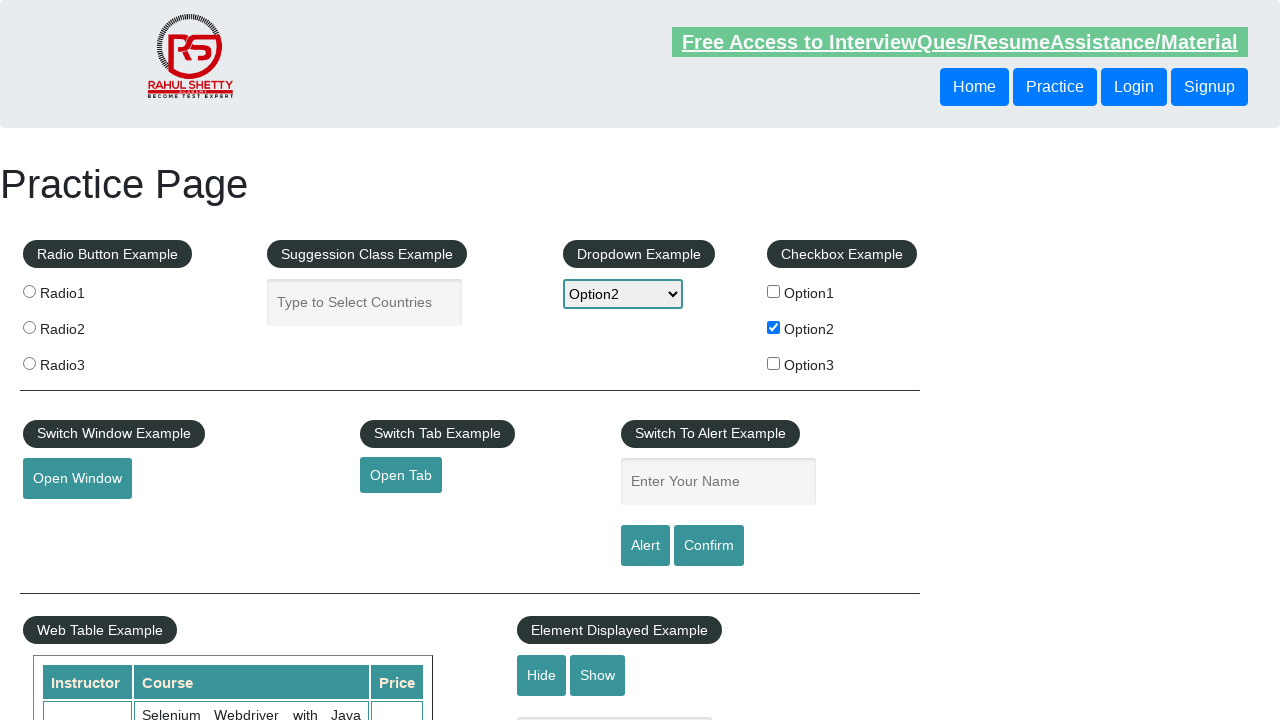

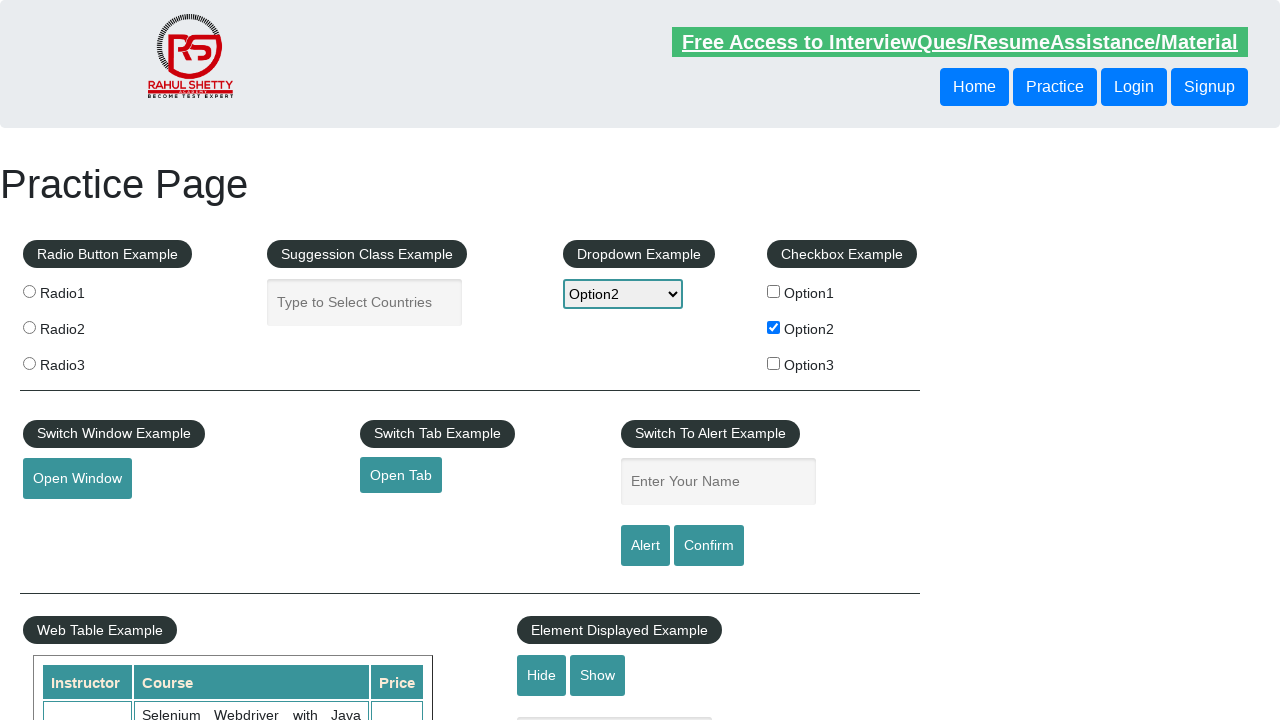